Navigates to DuckDuckGo homepage and verifies the page title

Starting URL: https://duckduckgo.com/

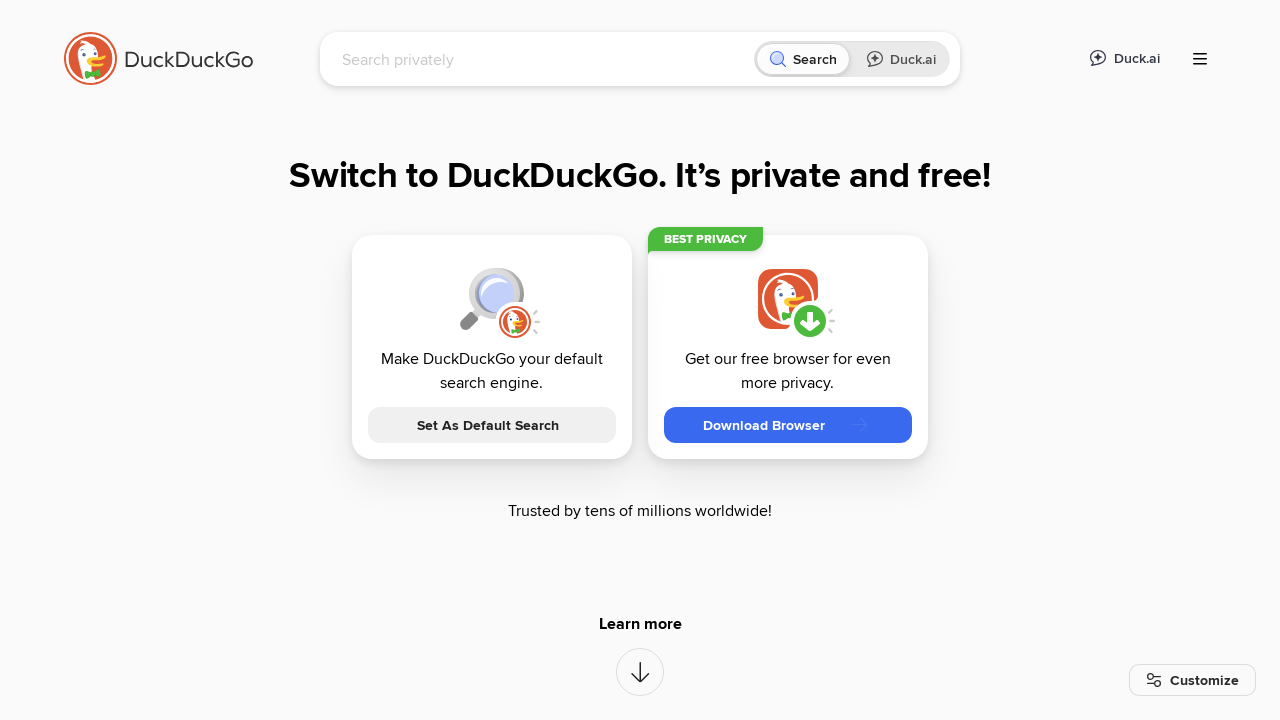

Navigated to DuckDuckGo homepage
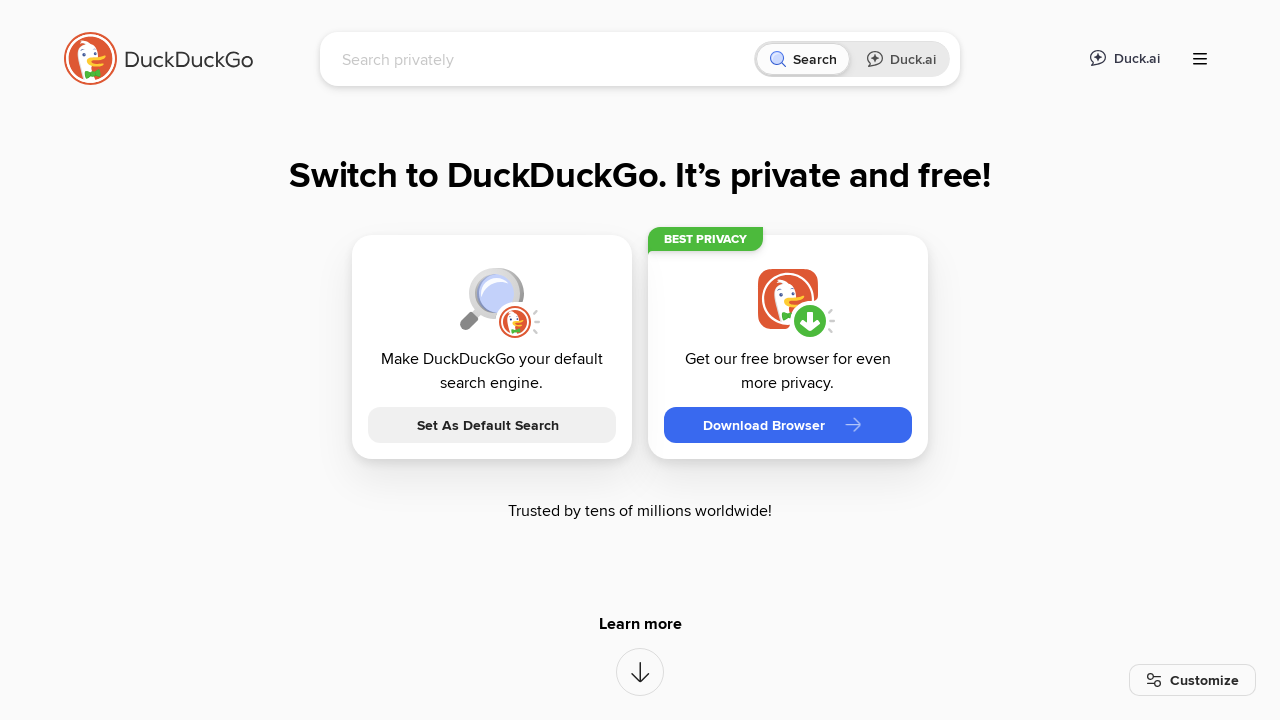

Retrieved page title: 'DuckDuckGo - Protection. Privacy. Peace of mind.'
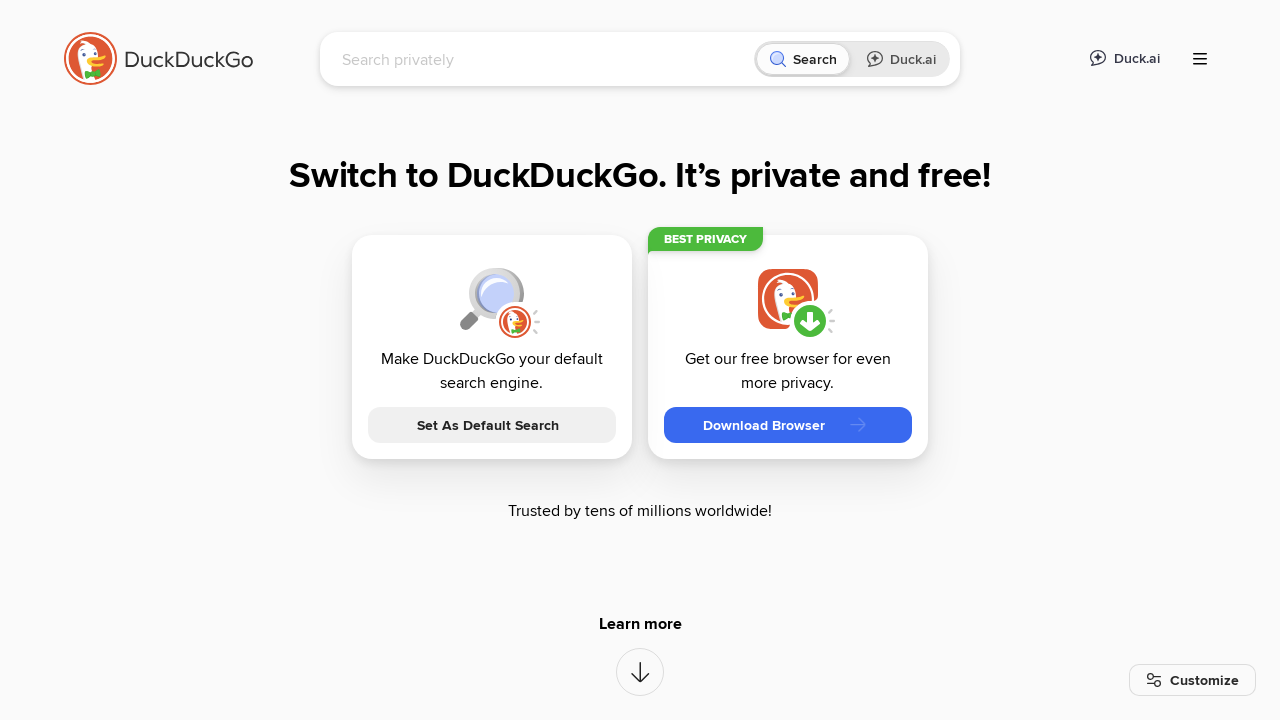

Verified page title is not empty
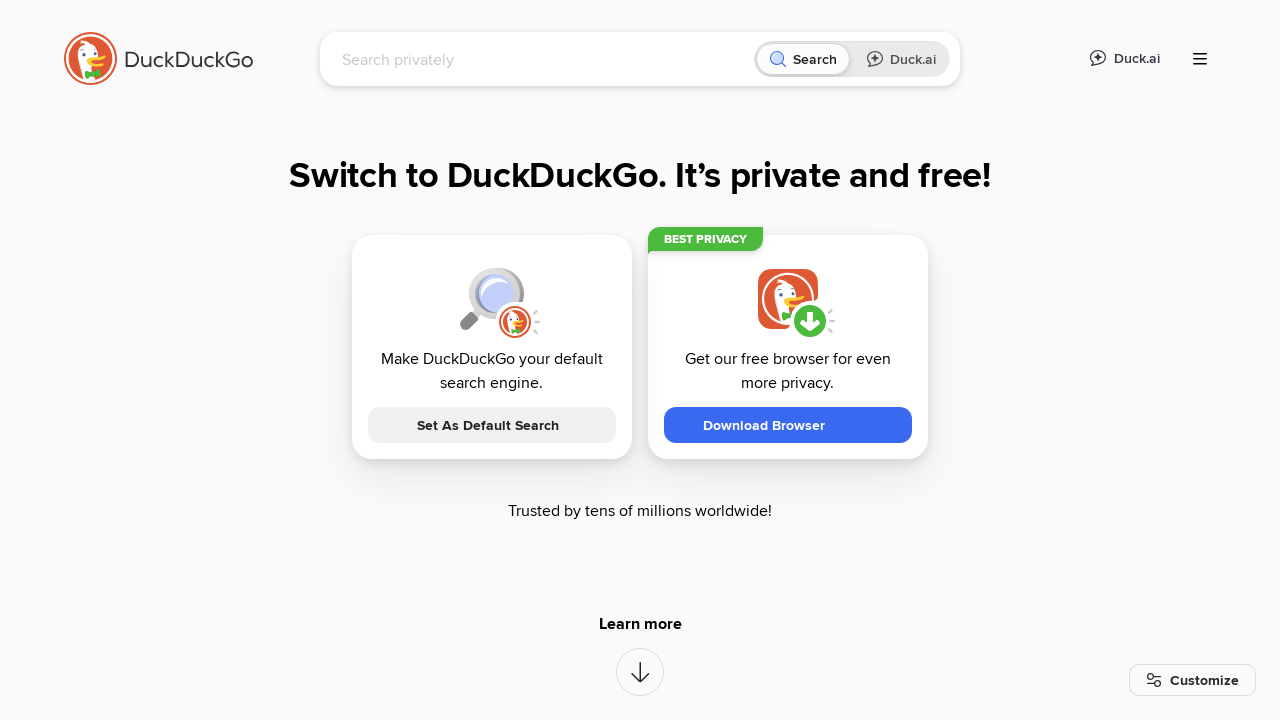

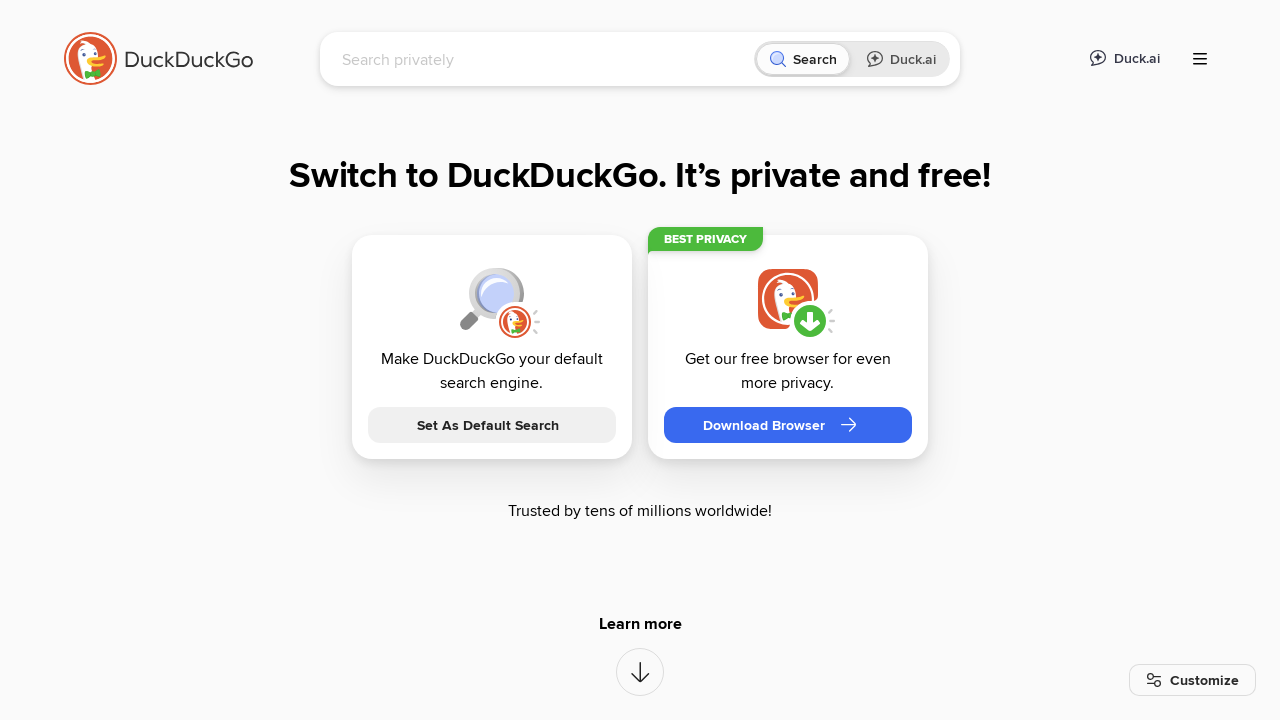